Tests checkbox and radio button selection functionality on a practice automation page

Starting URL: https://rahulshettyacademy.com/AutomationPractice

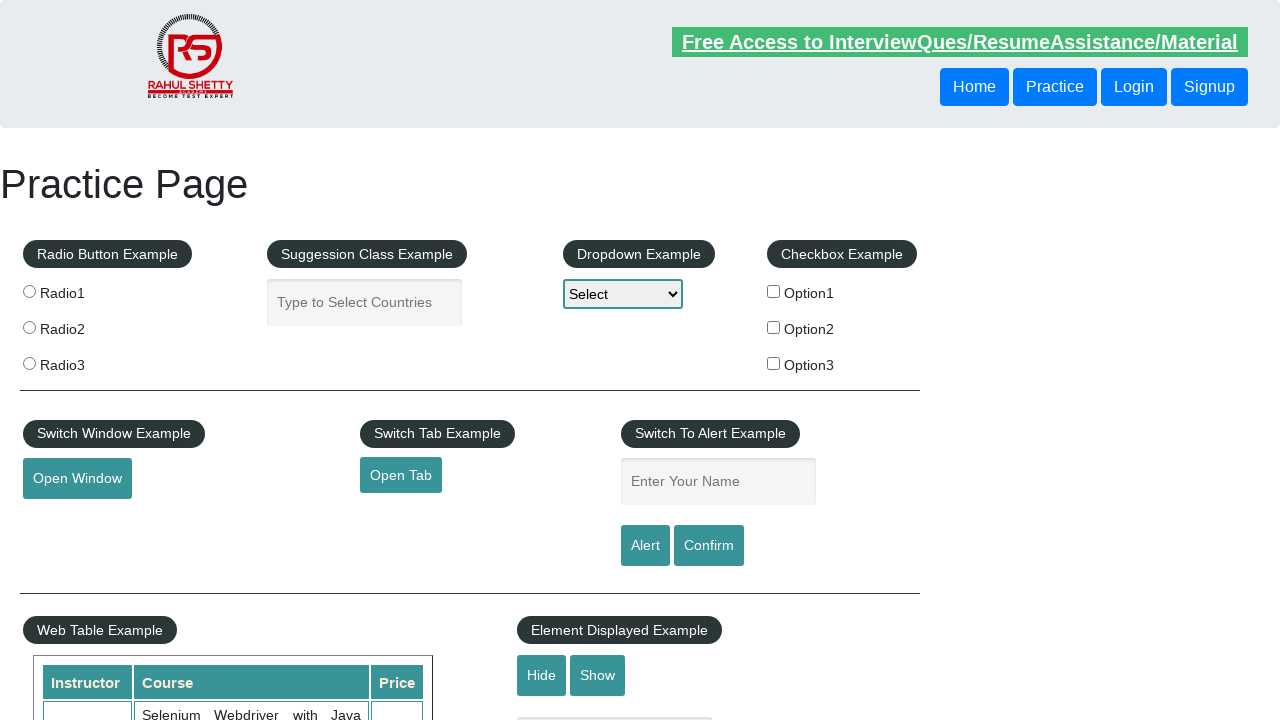

Located all checkboxes on the page
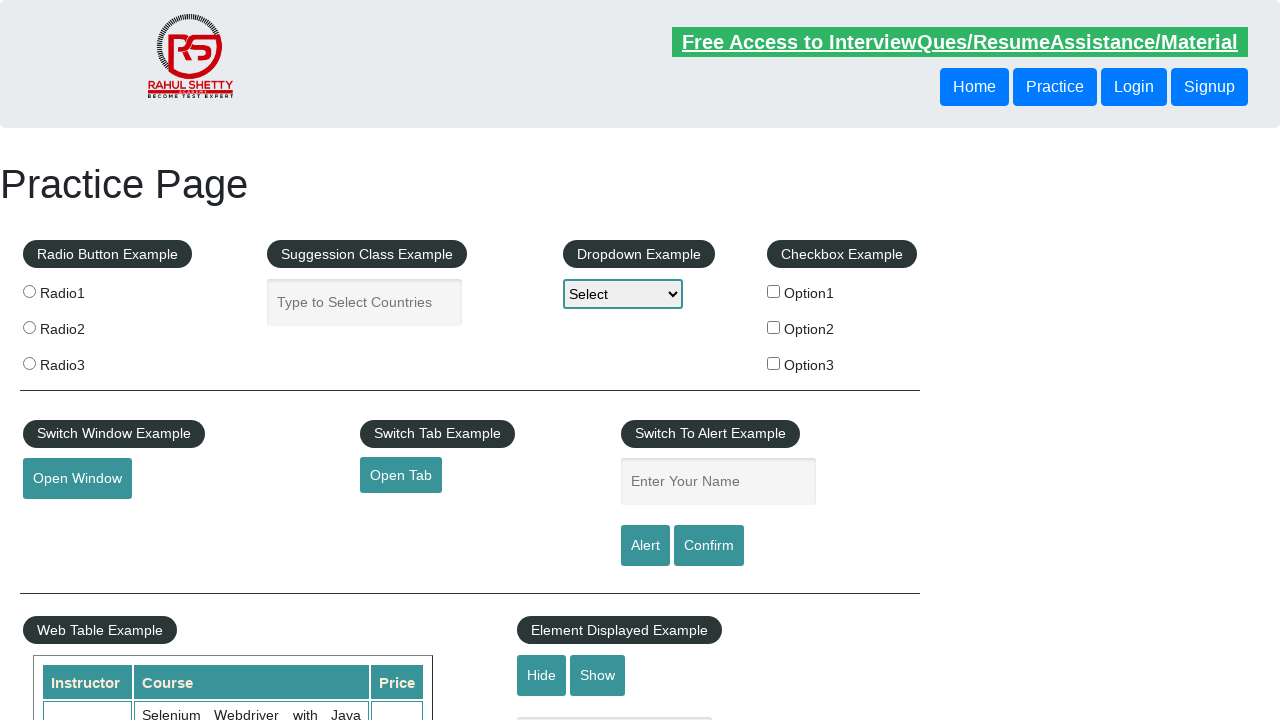

Retrieved checkbox at index 0
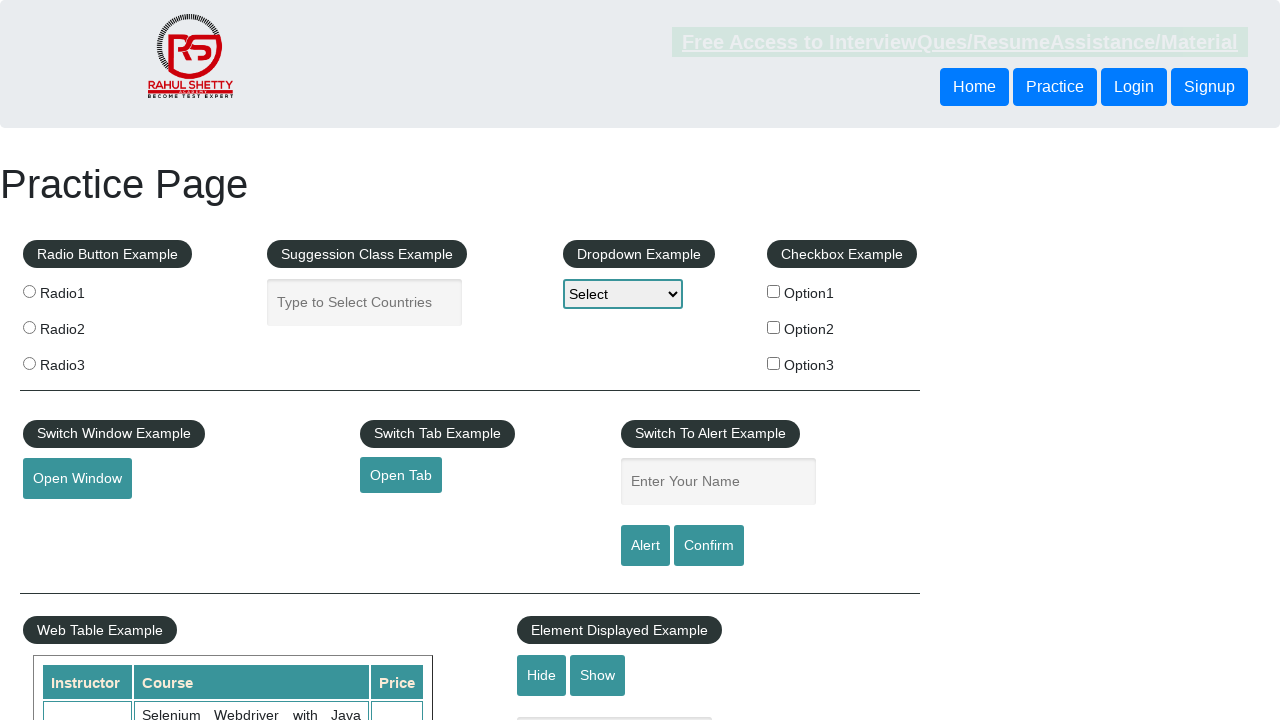

Retrieved checkbox at index 1
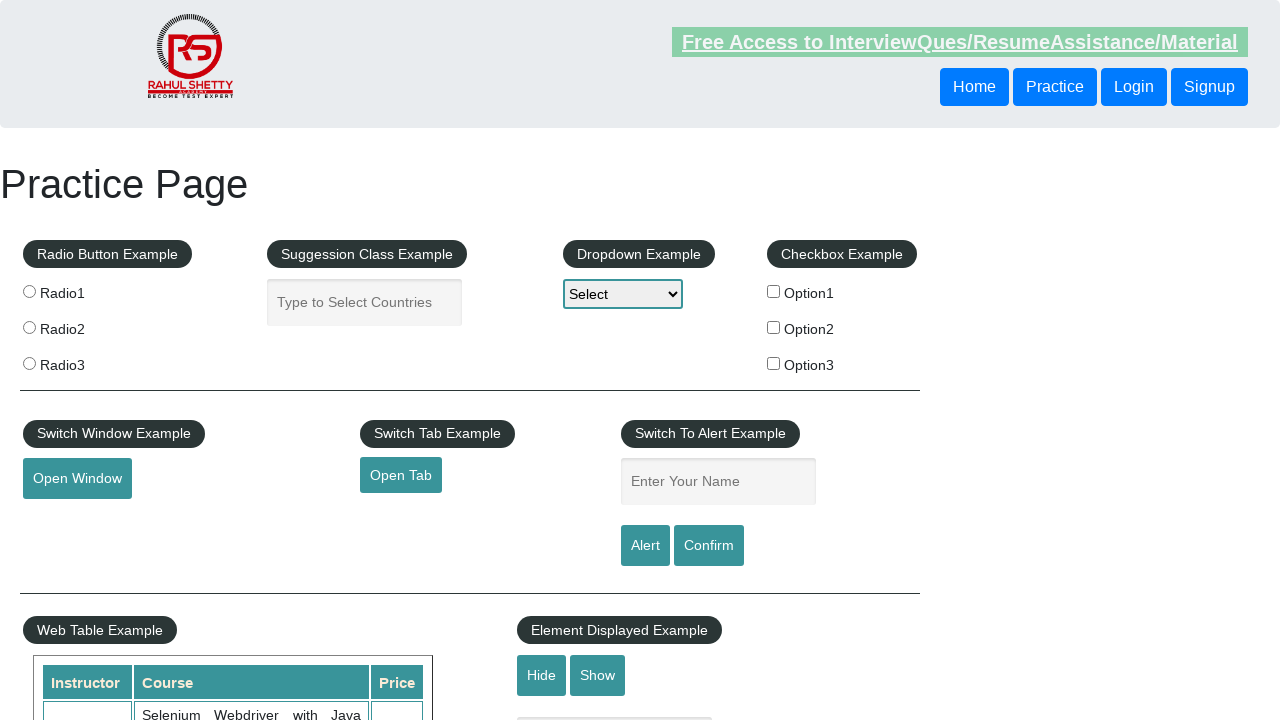

Clicked checkbox with value 'option2' at (774, 327) on input[type='checkbox'] >> nth=1
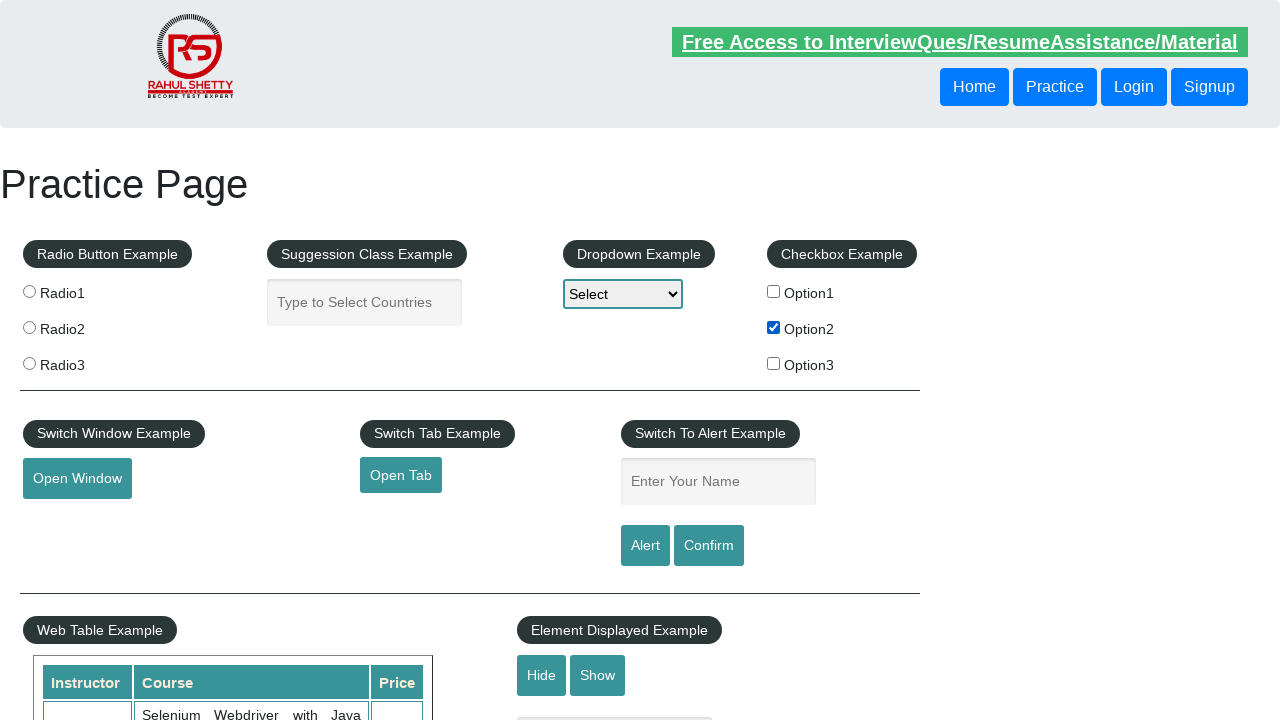

Located all radio buttons on the page
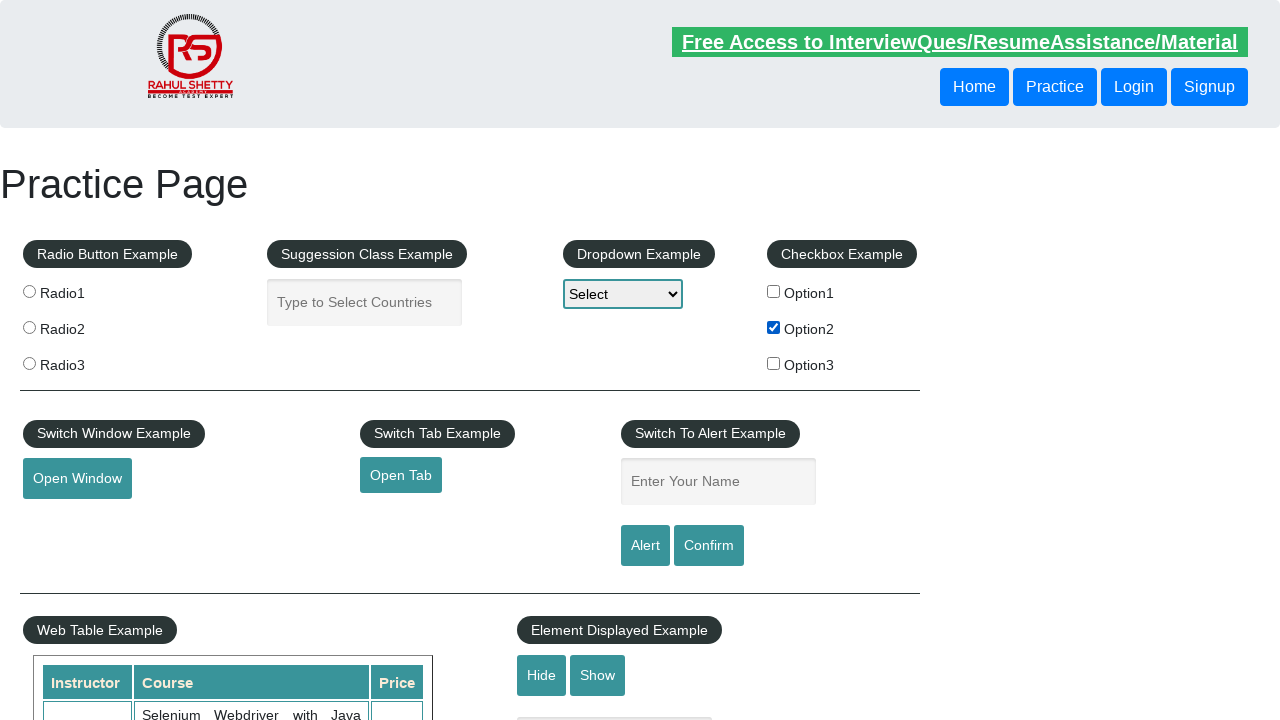

Clicked the third radio button at (29, 363) on .radioButton >> nth=2
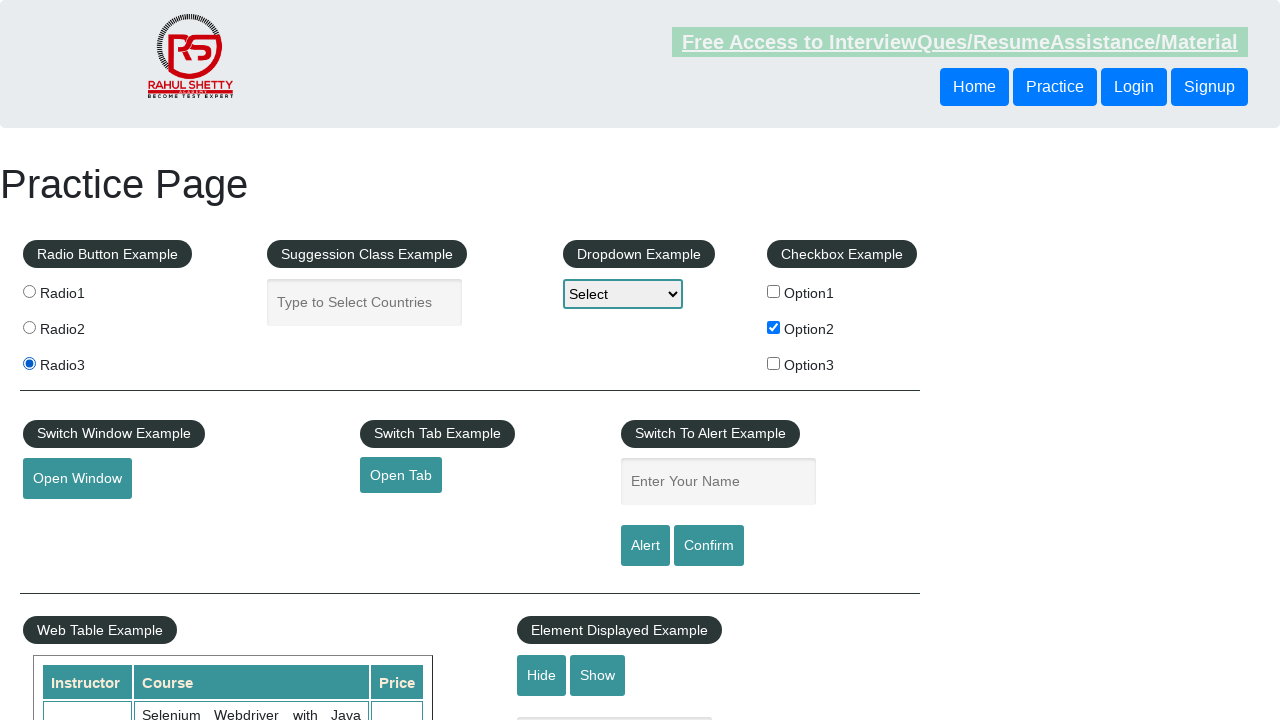

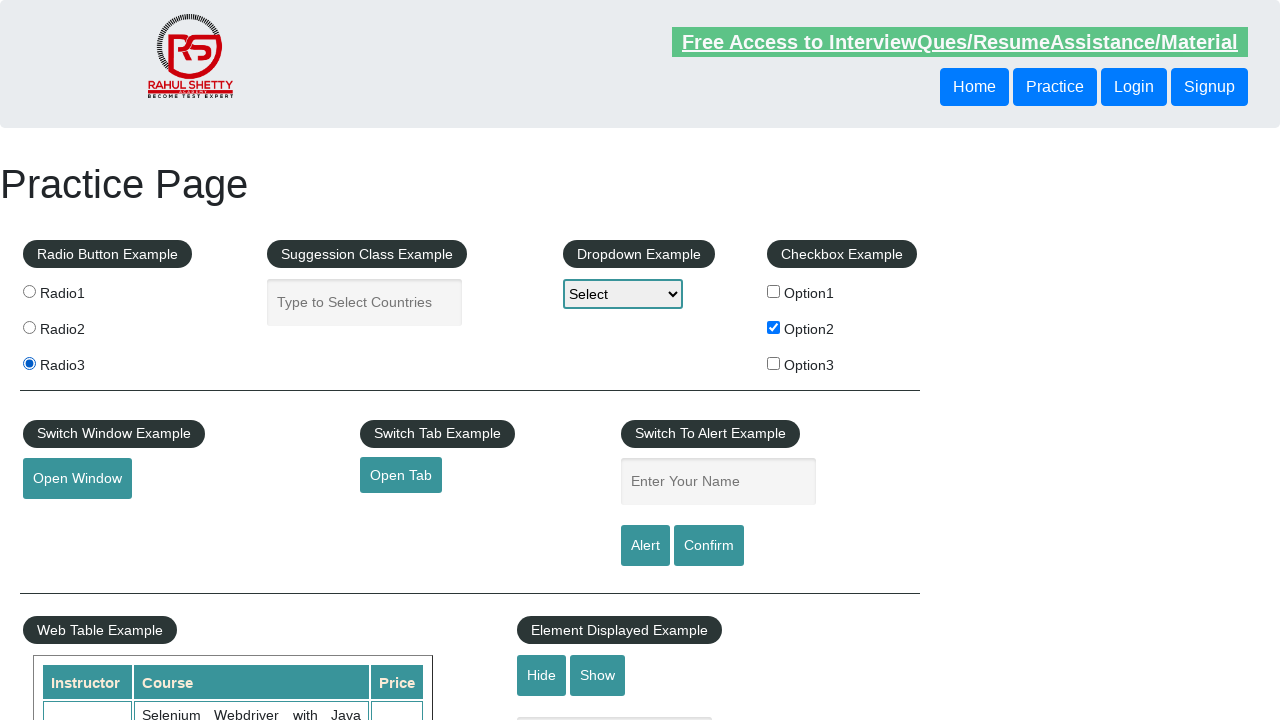